Simple test that launches a browser, maximizes the window, and navigates to the GeeksforGeeks website homepage.

Starting URL: https://www.geeksforgeeks.org/

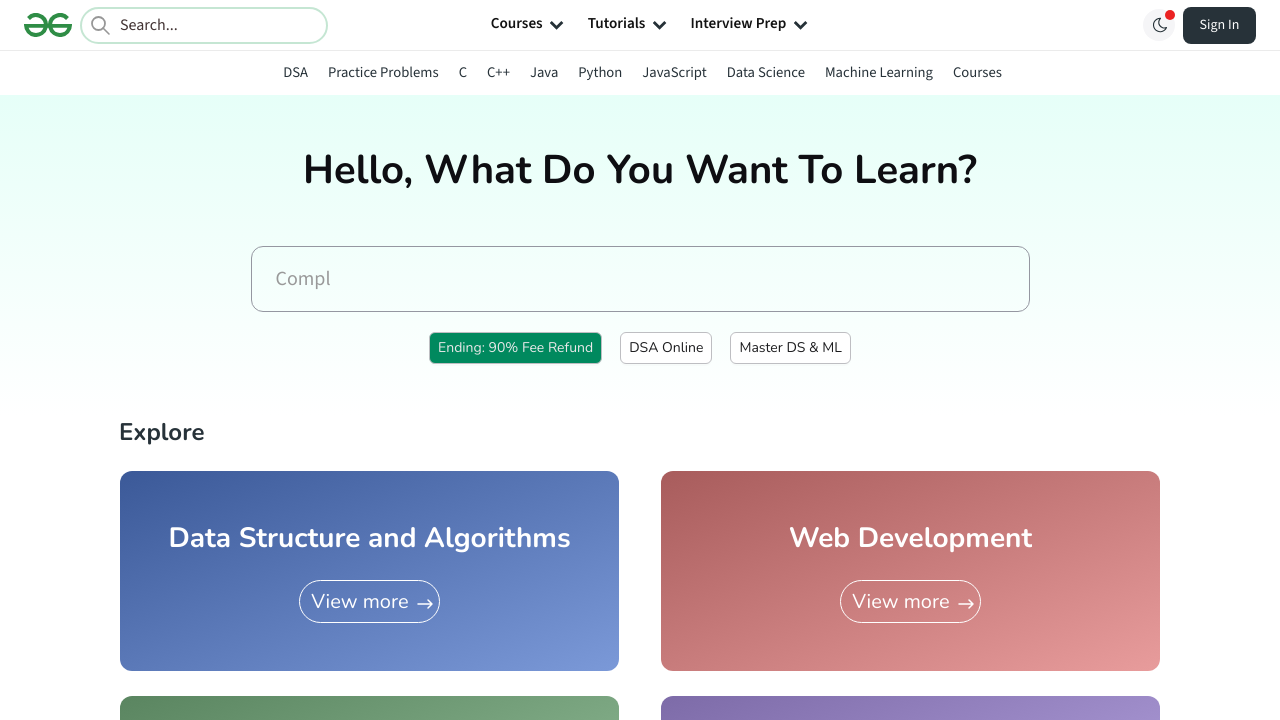

Set viewport size to 1920x1080
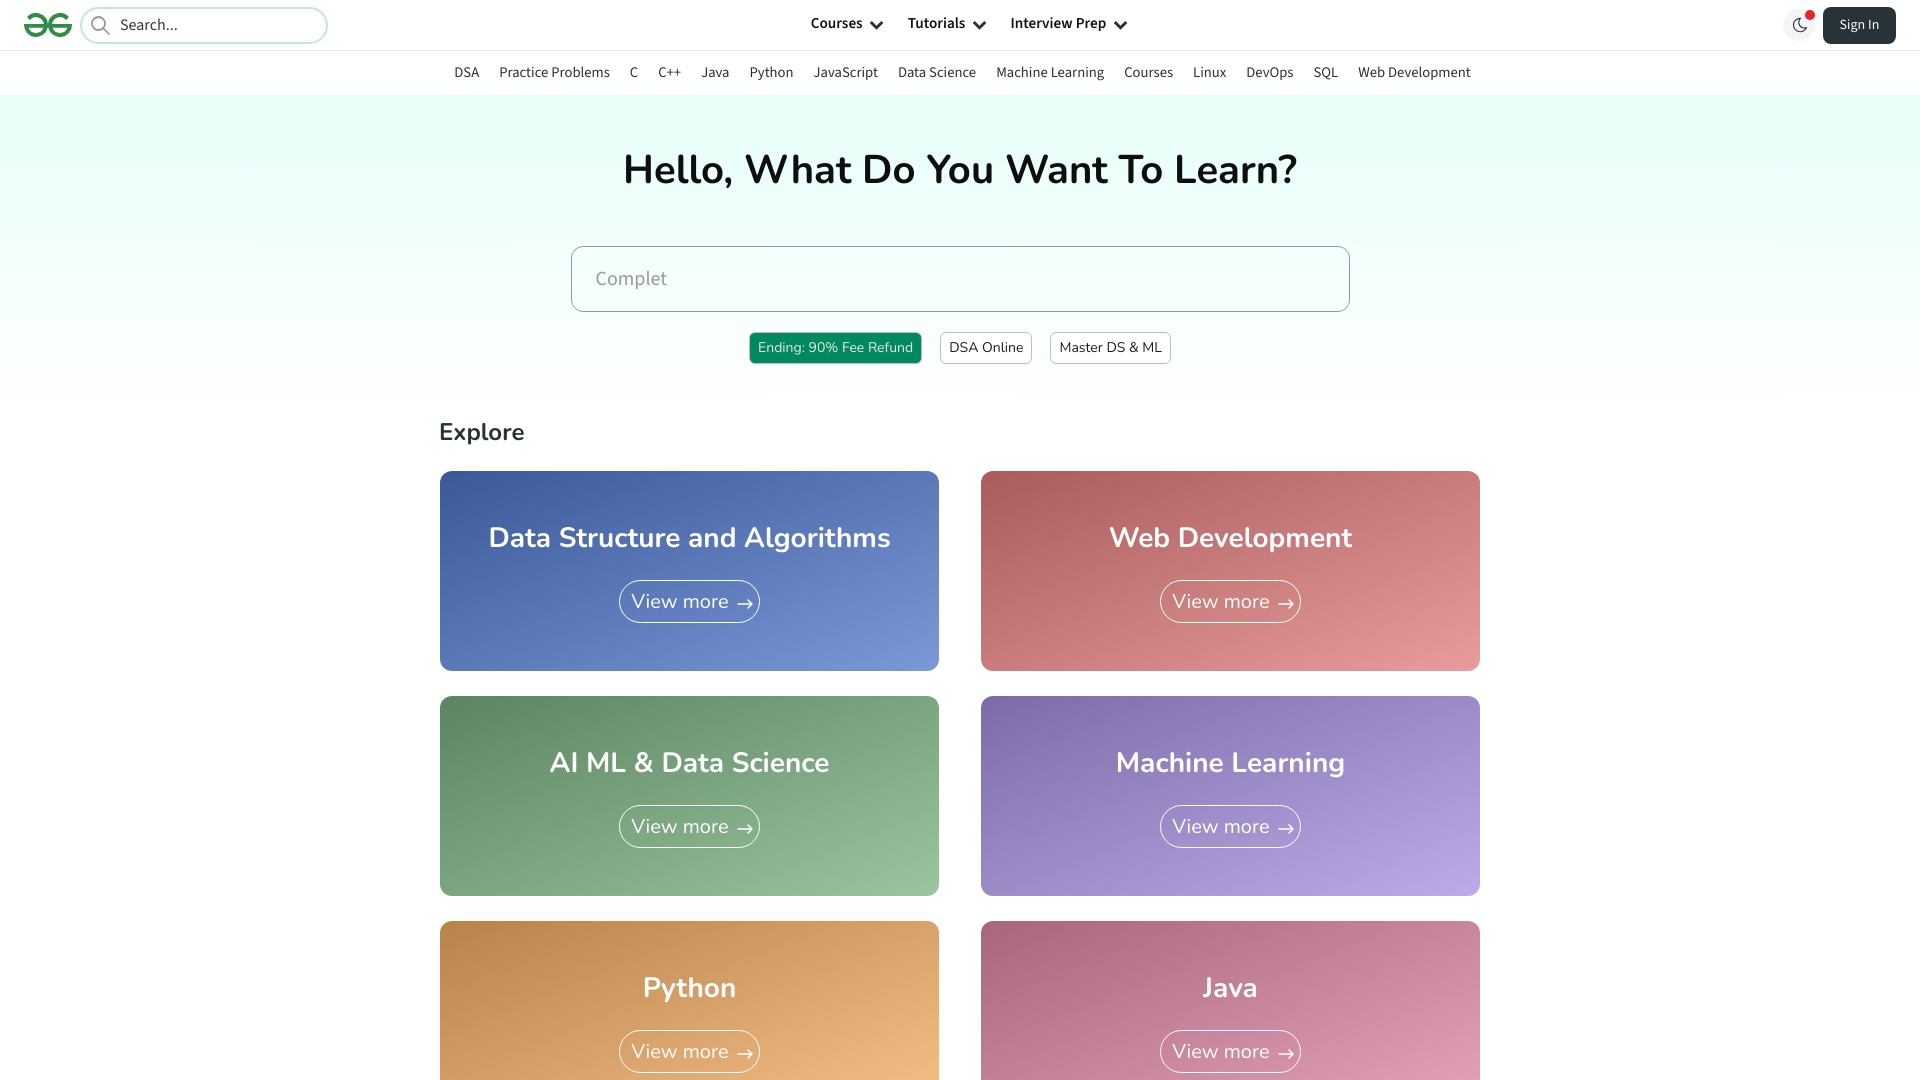

Page loaded - DOM content ready
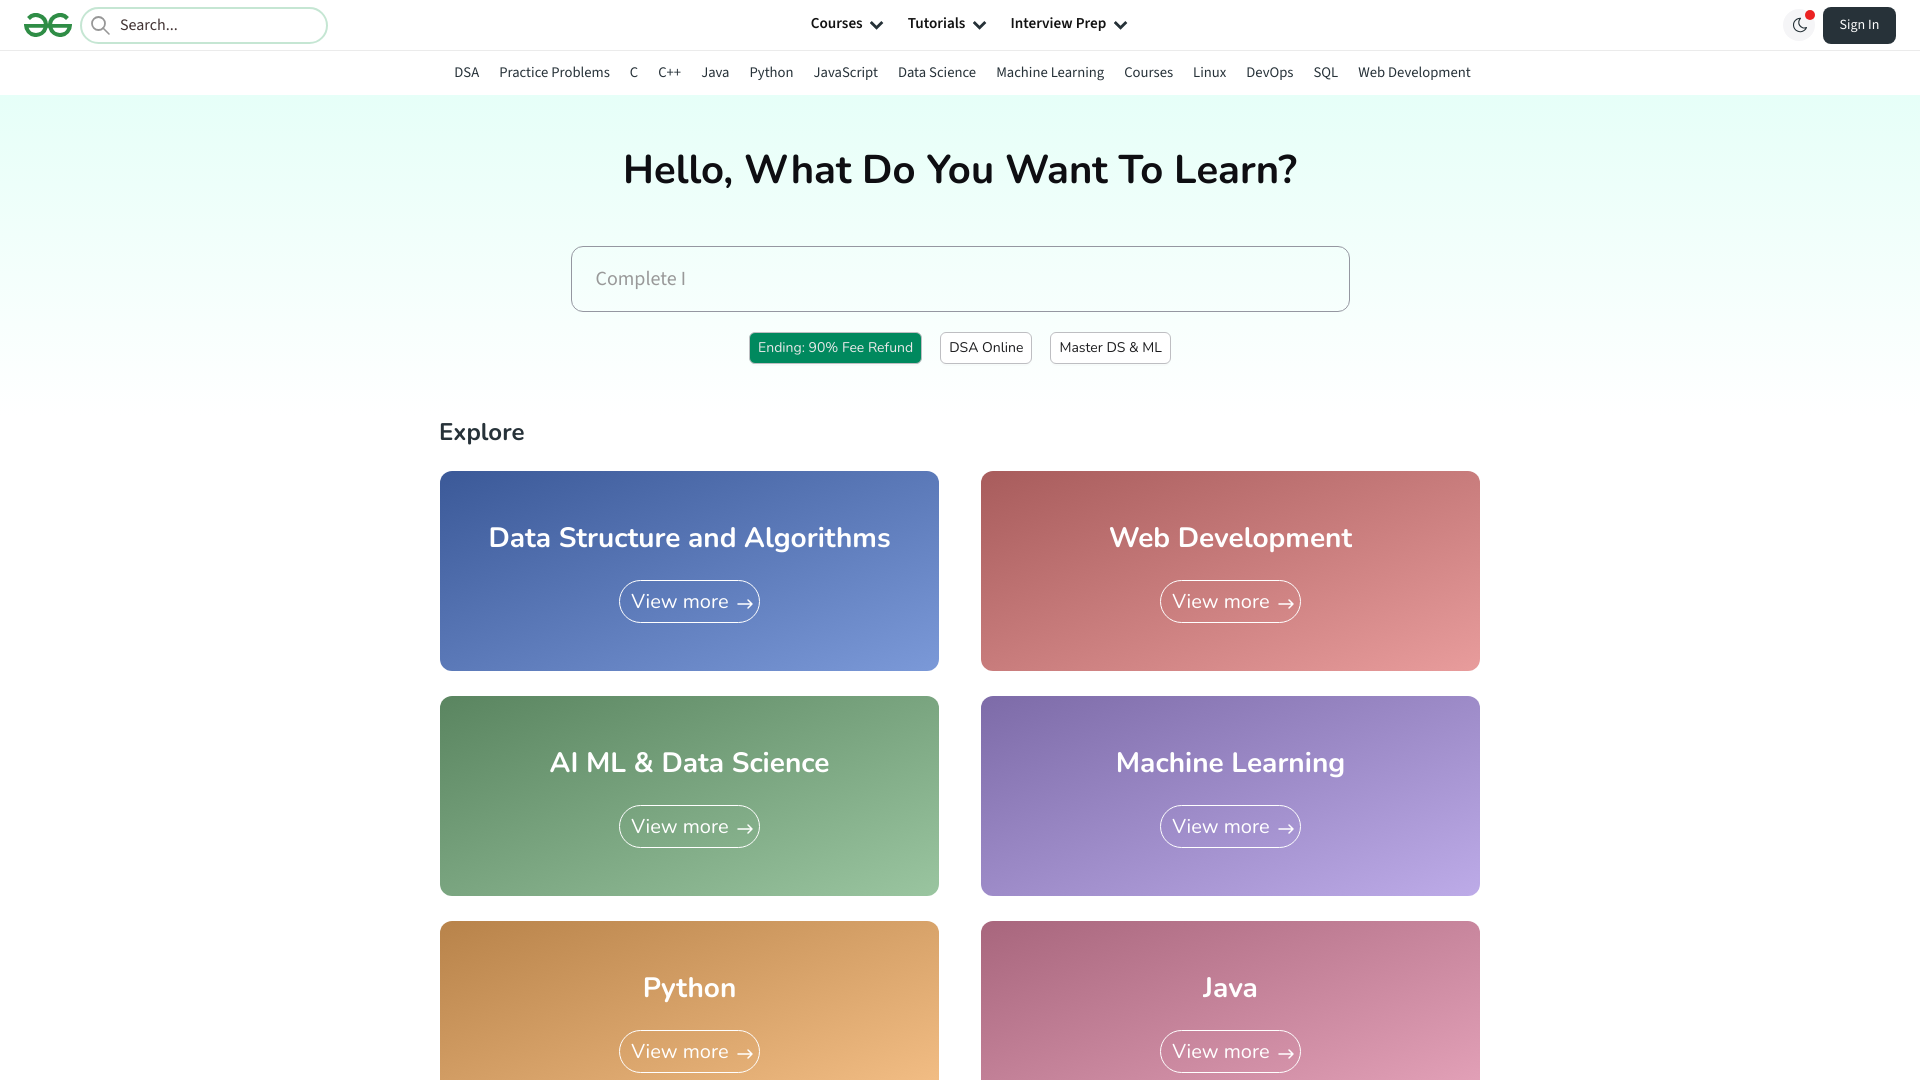

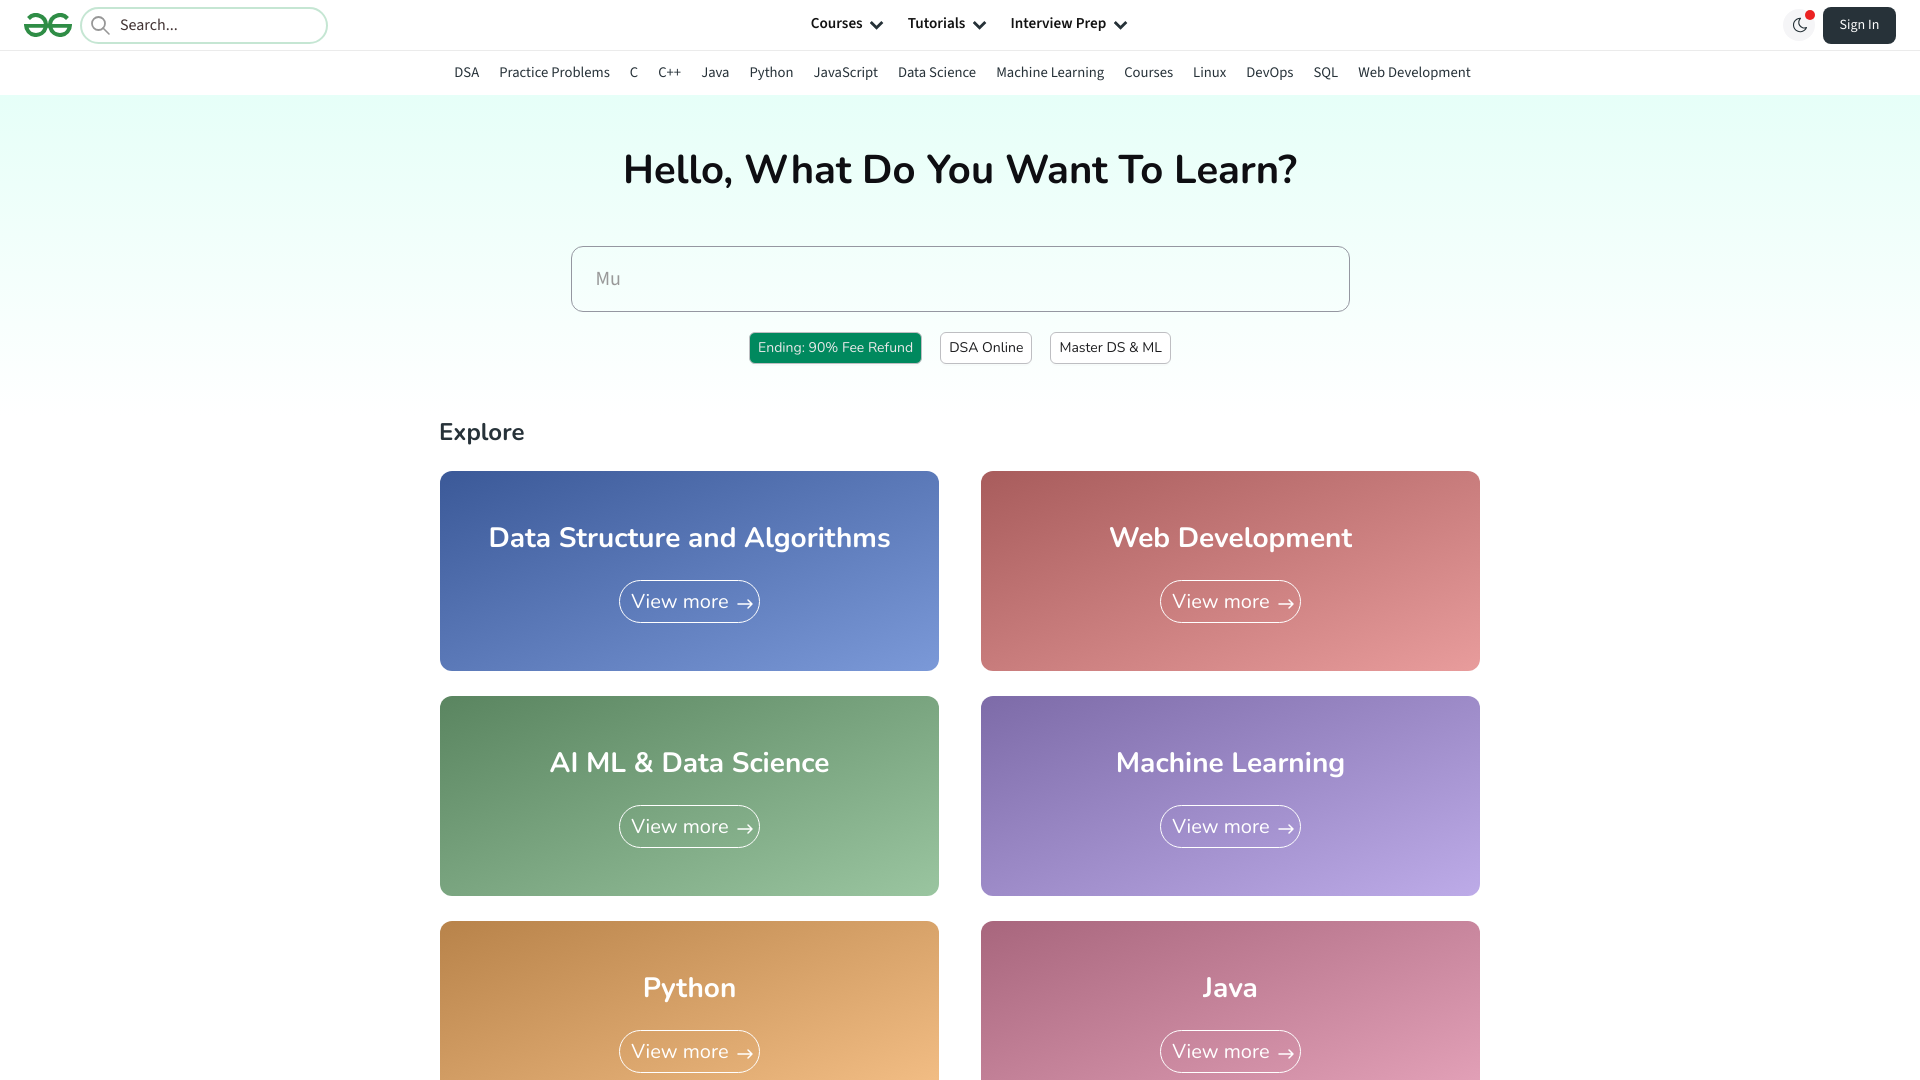